Tests UI form controls on a practice page by selecting an option from a dropdown and clicking a radio button, then dismissing a popup dialog

Starting URL: https://rahulshettyacademy.com/loginpagePractise/

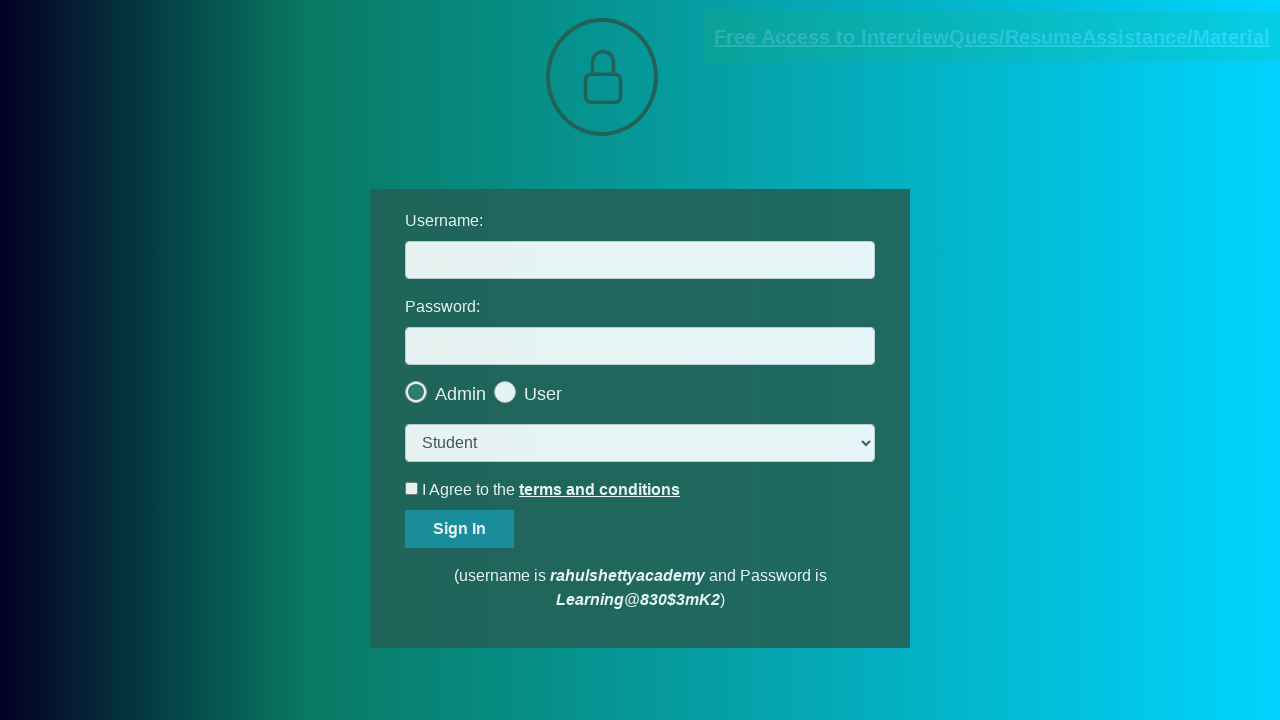

Selected 'consult' option from dropdown menu on select.form-control
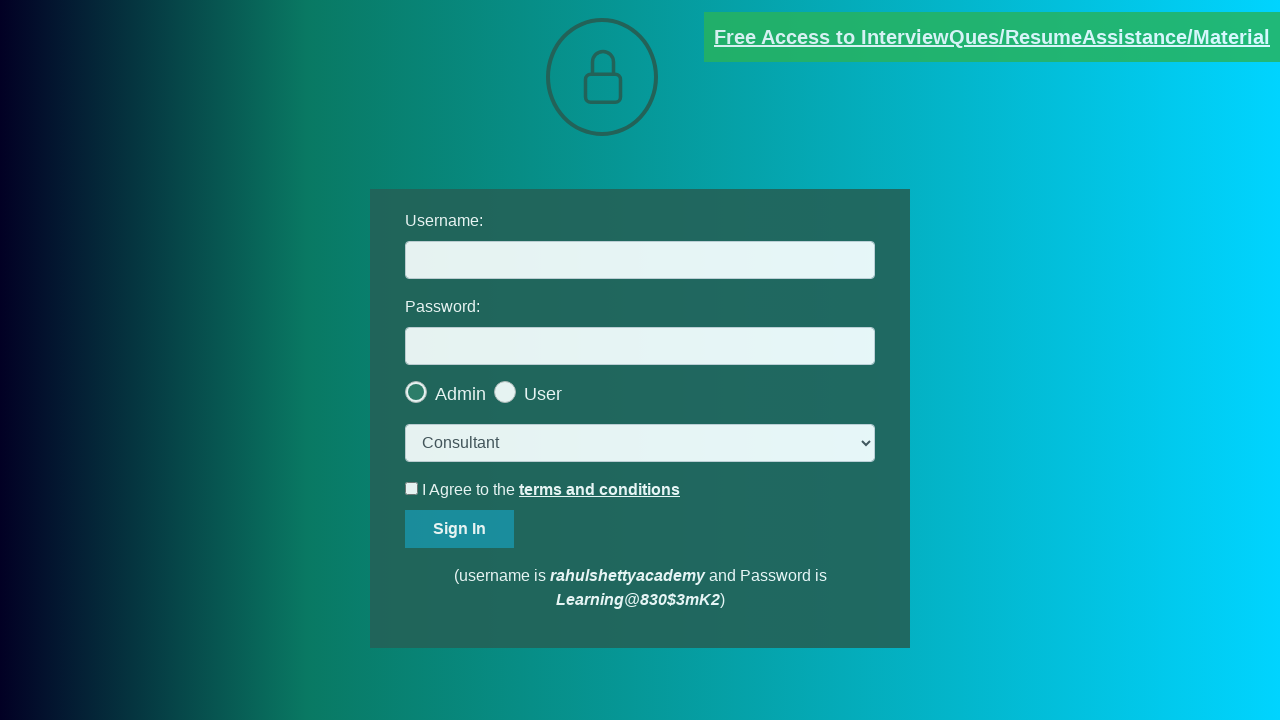

Clicked the last radio button option at (543, 394) on .radiotextsty >> nth=-1
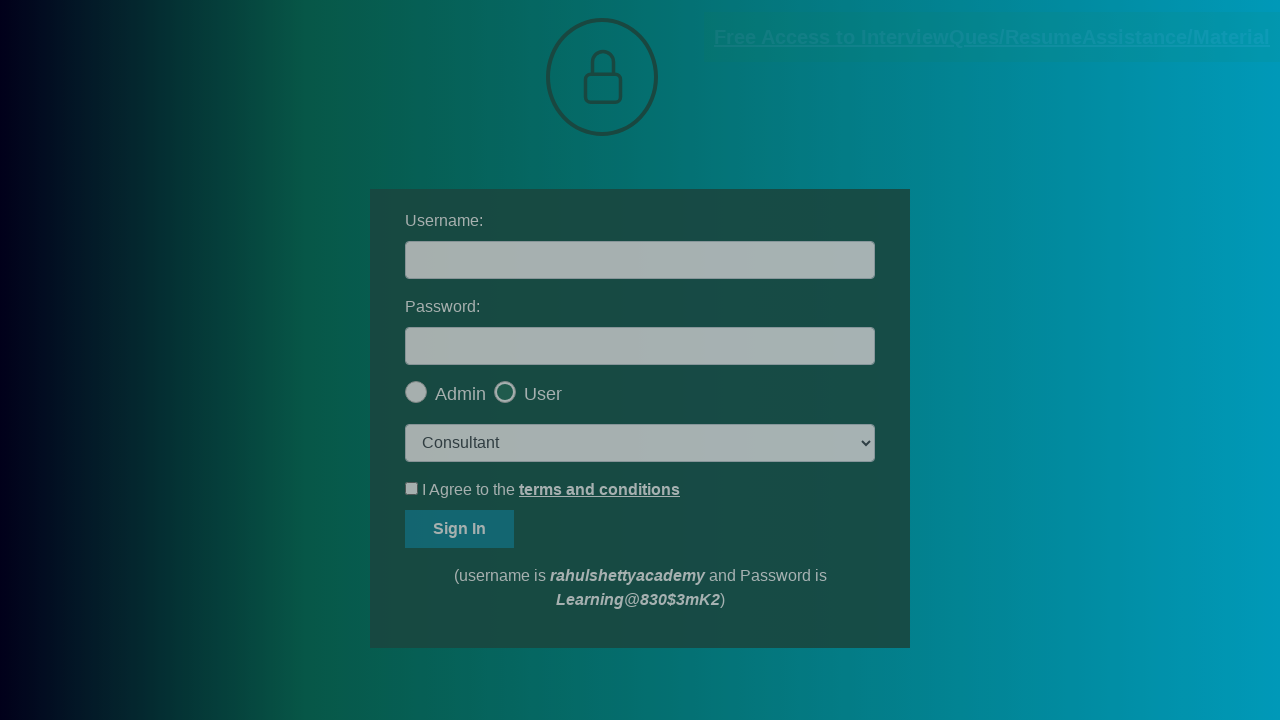

Clicked okay button to dismiss popup dialog at (698, 144) on #okayBtn
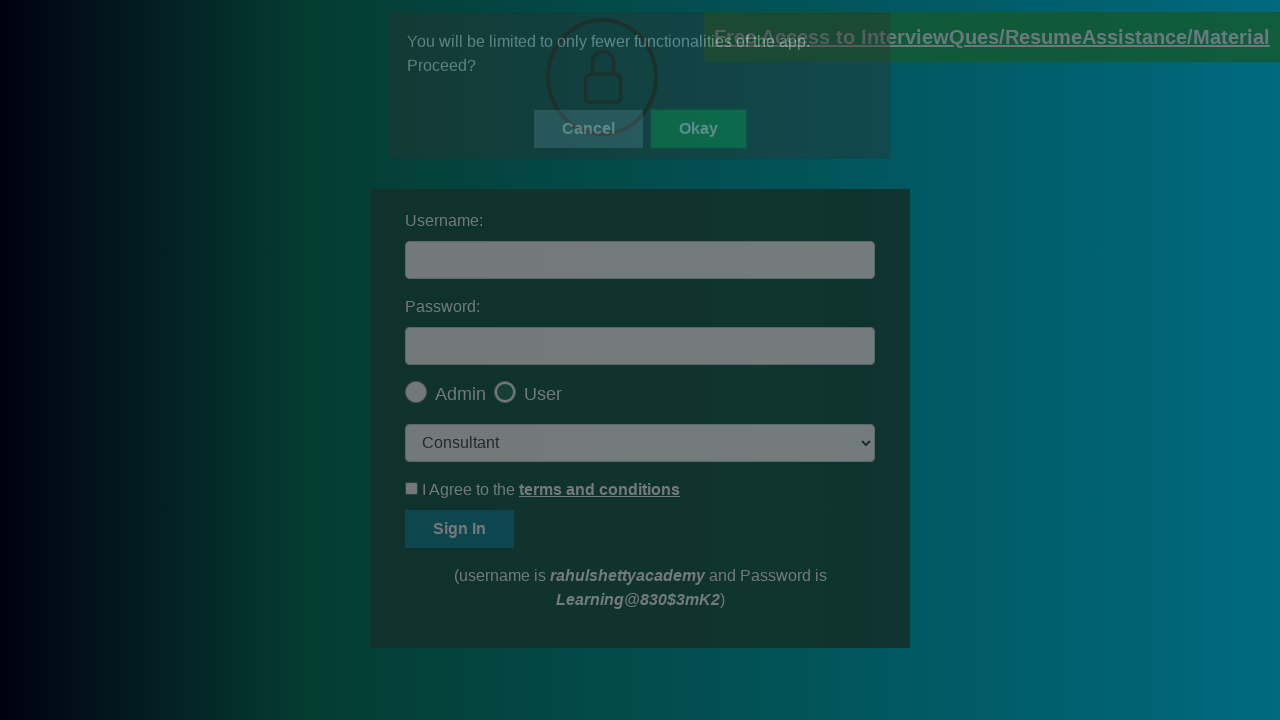

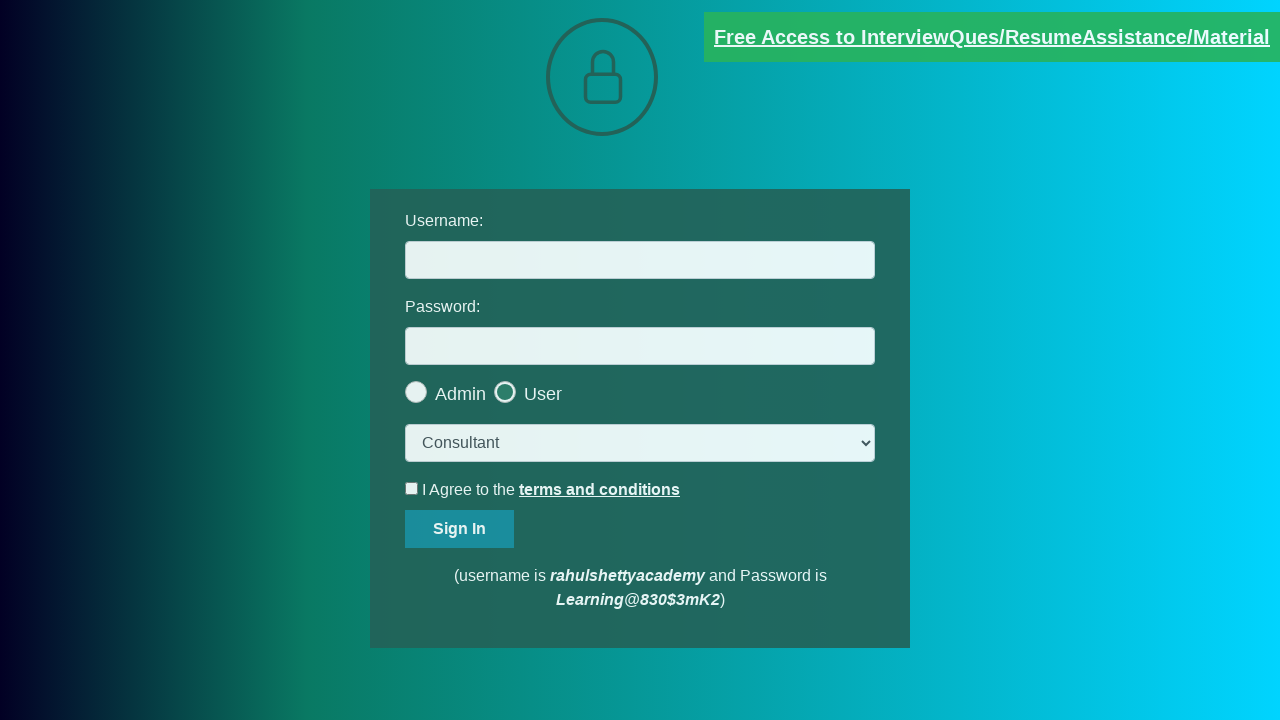